Navigates to DuckDuckGo homepage and waits for the page to load

Starting URL: https://duckduckgo.com/

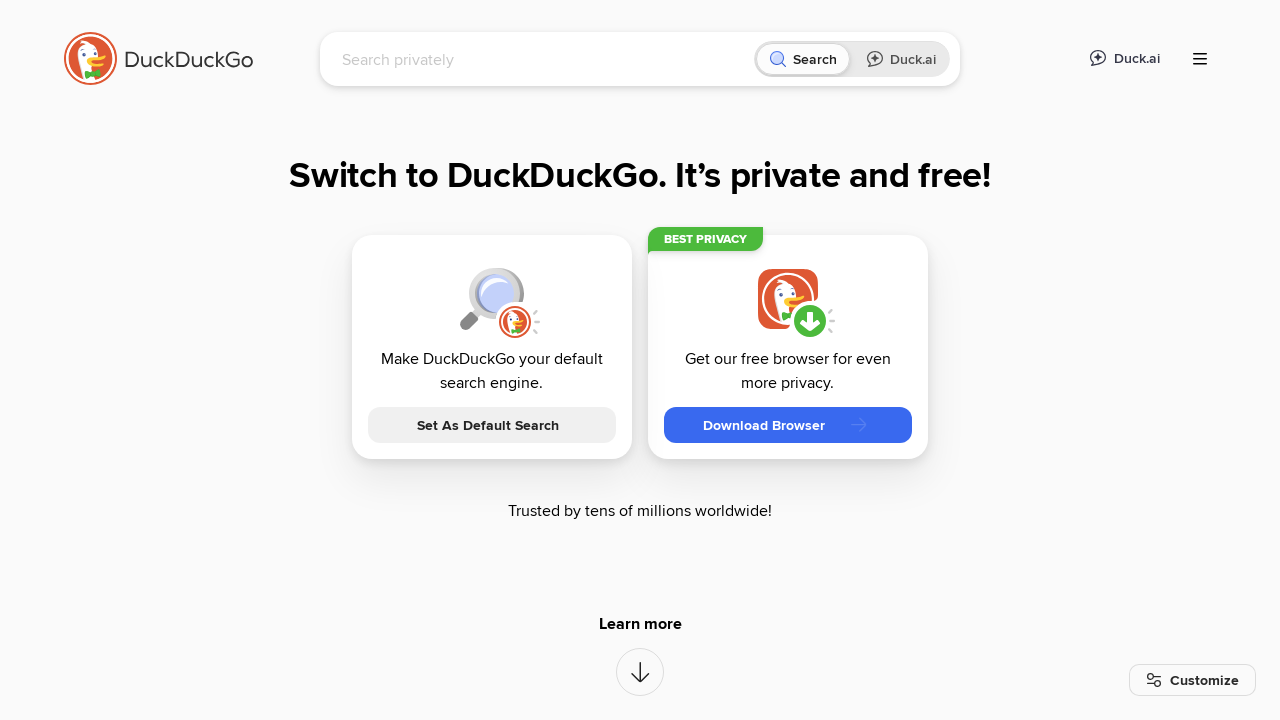

DuckDuckGo search input field loaded
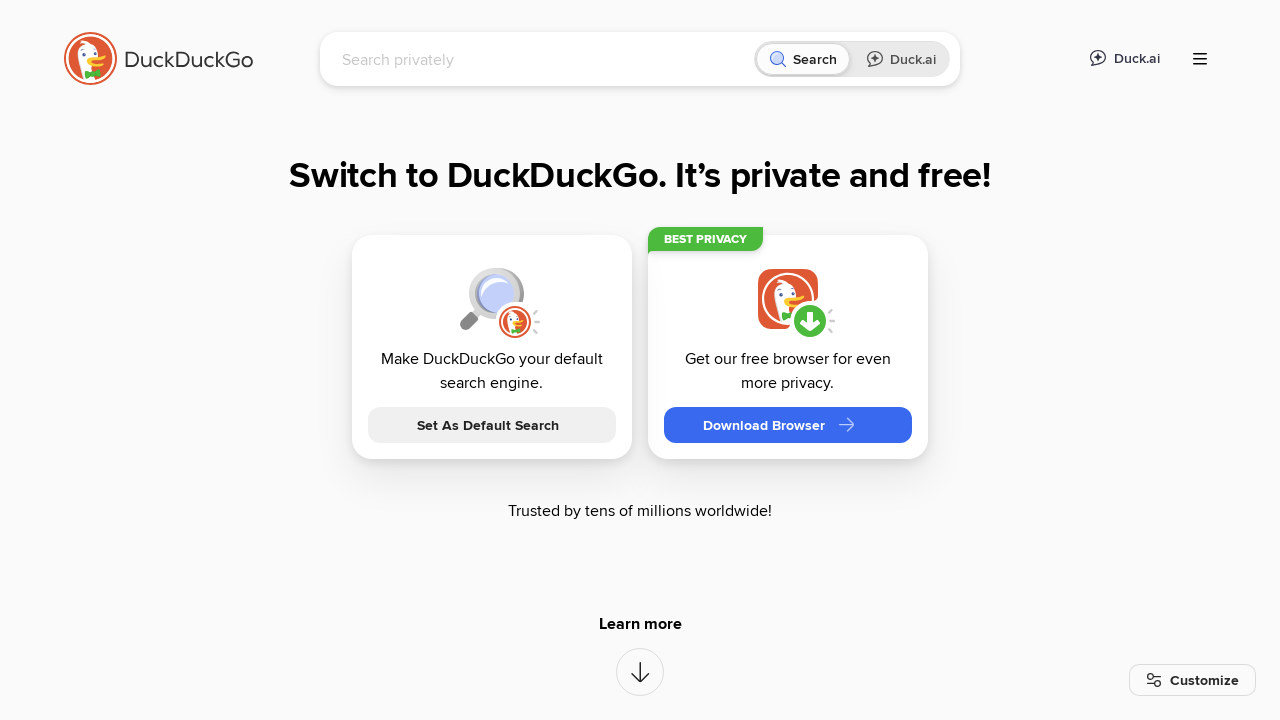

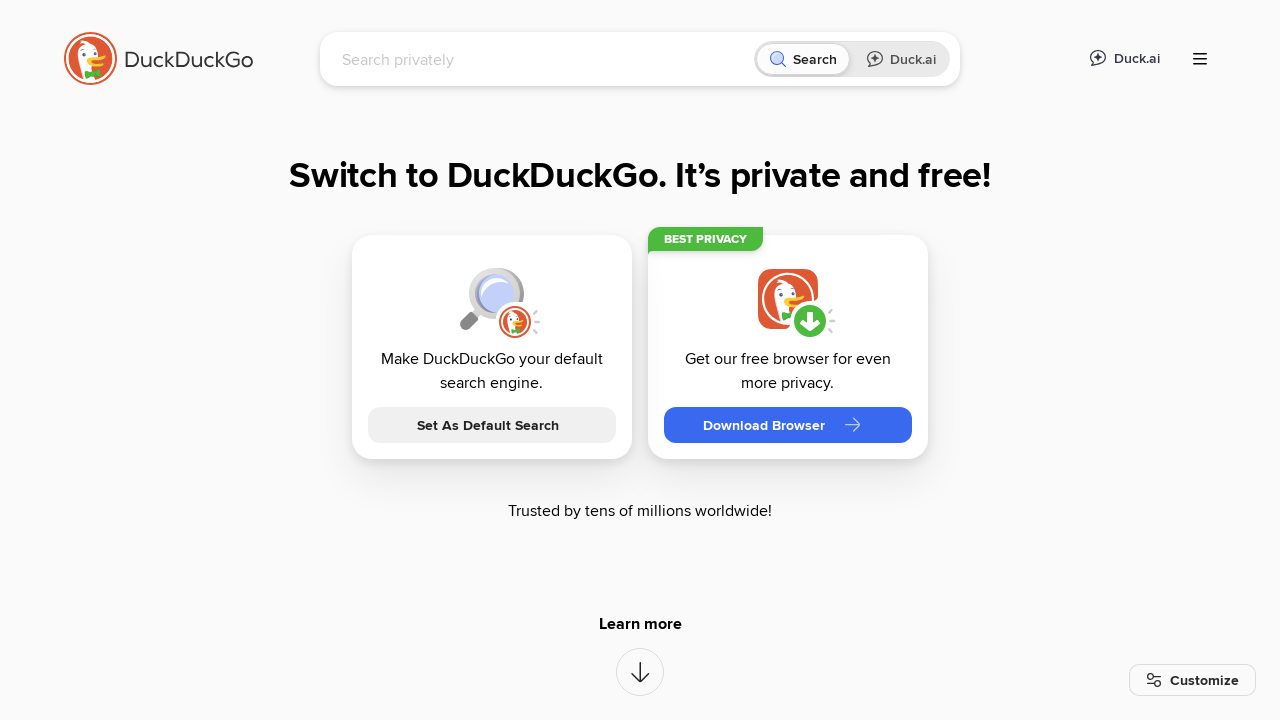